Tests keyboard actions by navigating to Key Presses page and pressing SHIFT key, then verifying the result

Starting URL: http://the-internet.herokuapp.com/

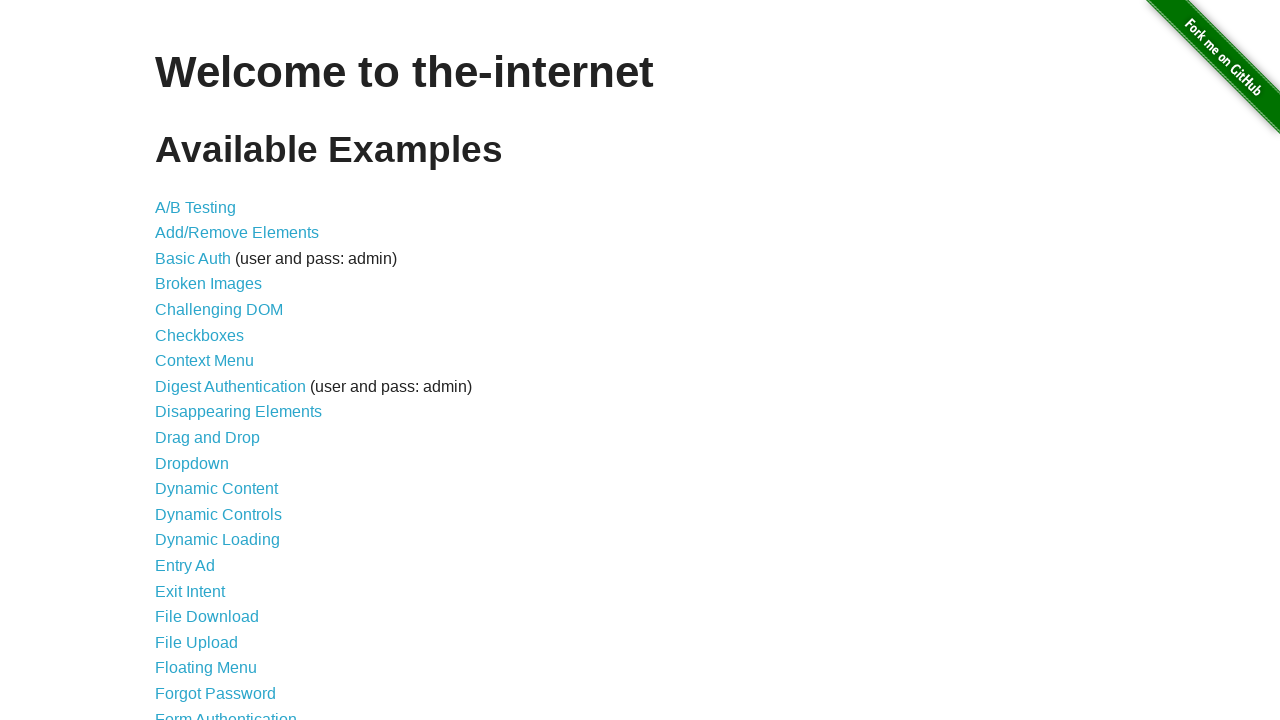

Clicked on Key Presses link at (200, 360) on text=Key Presses
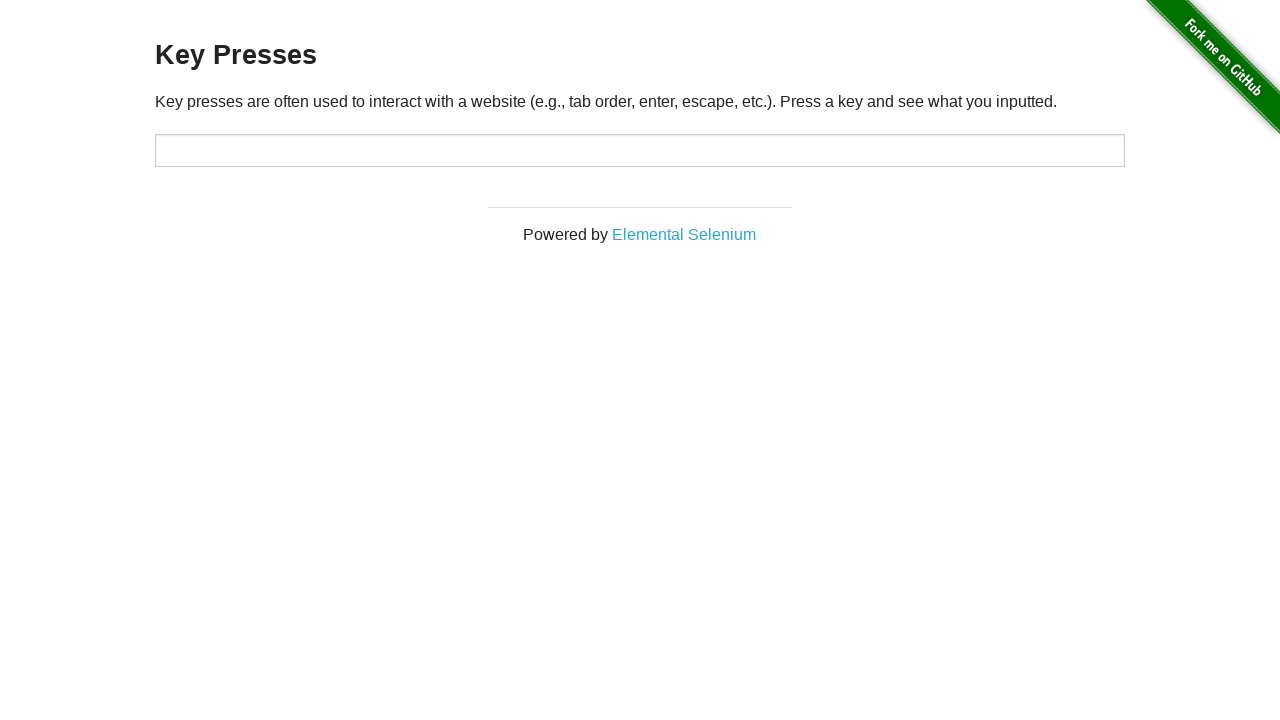

Pressed down SHIFT key
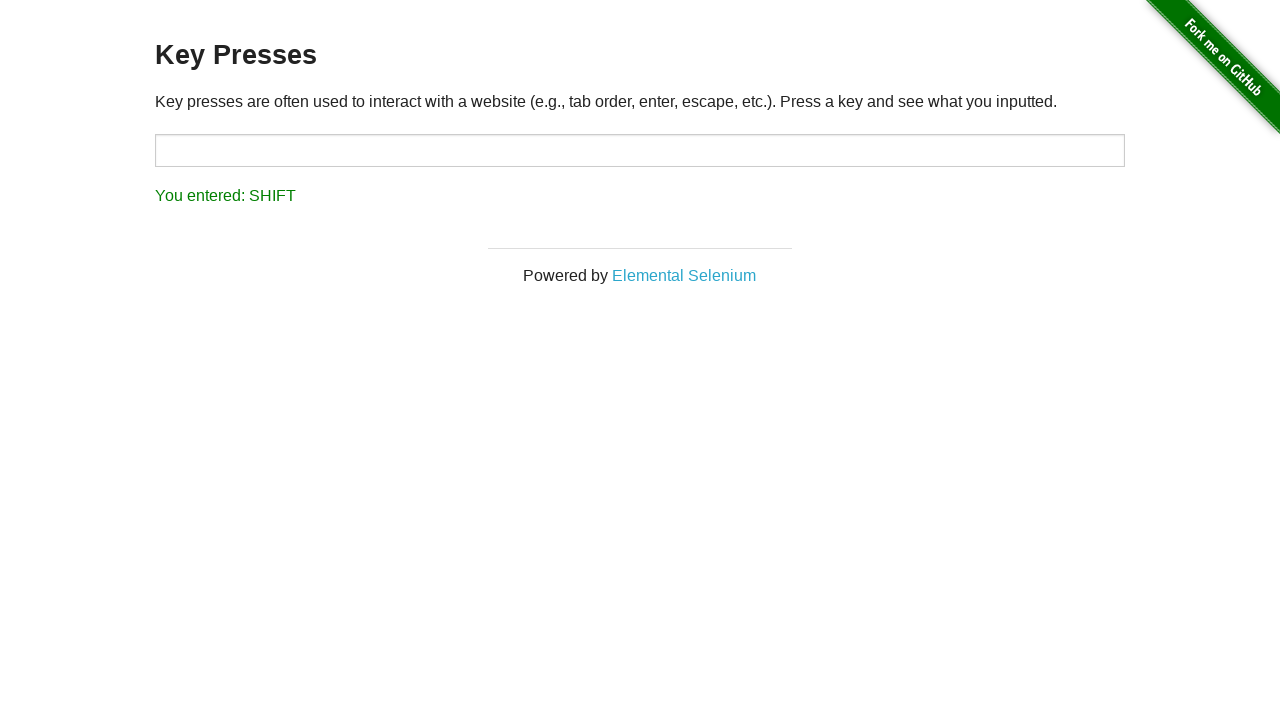

Released SHIFT key
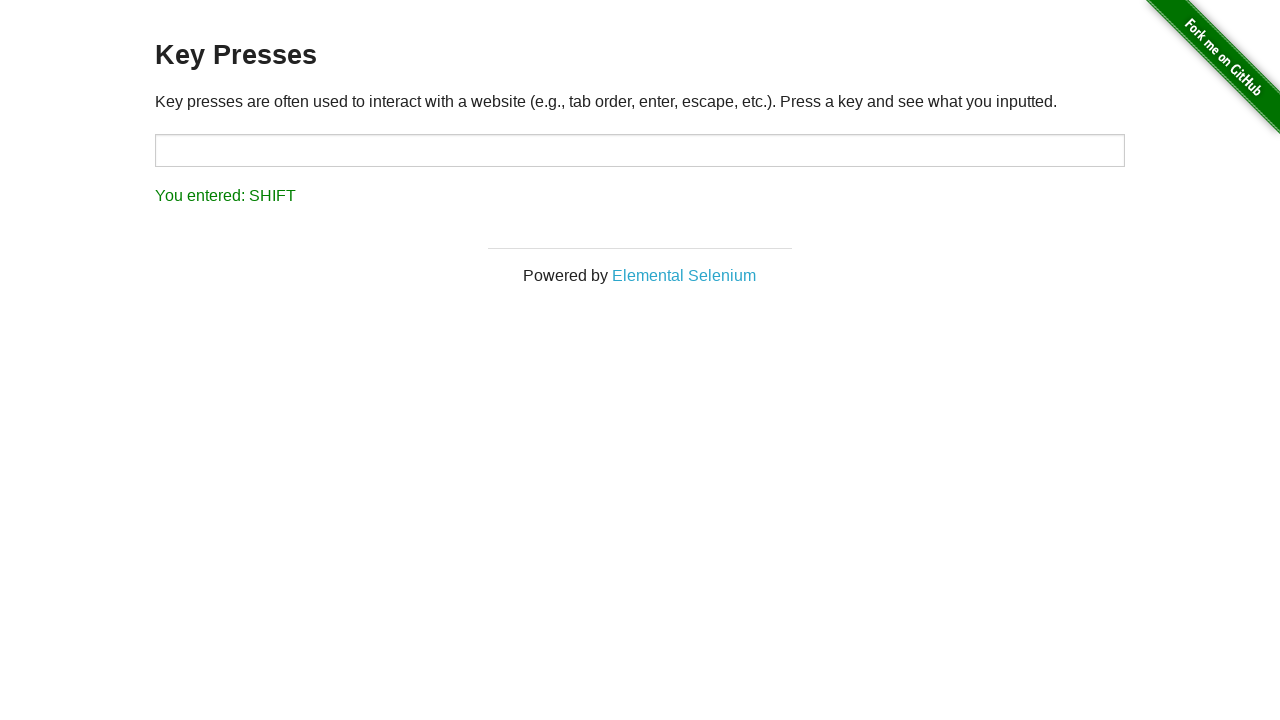

Retrieved result text from page
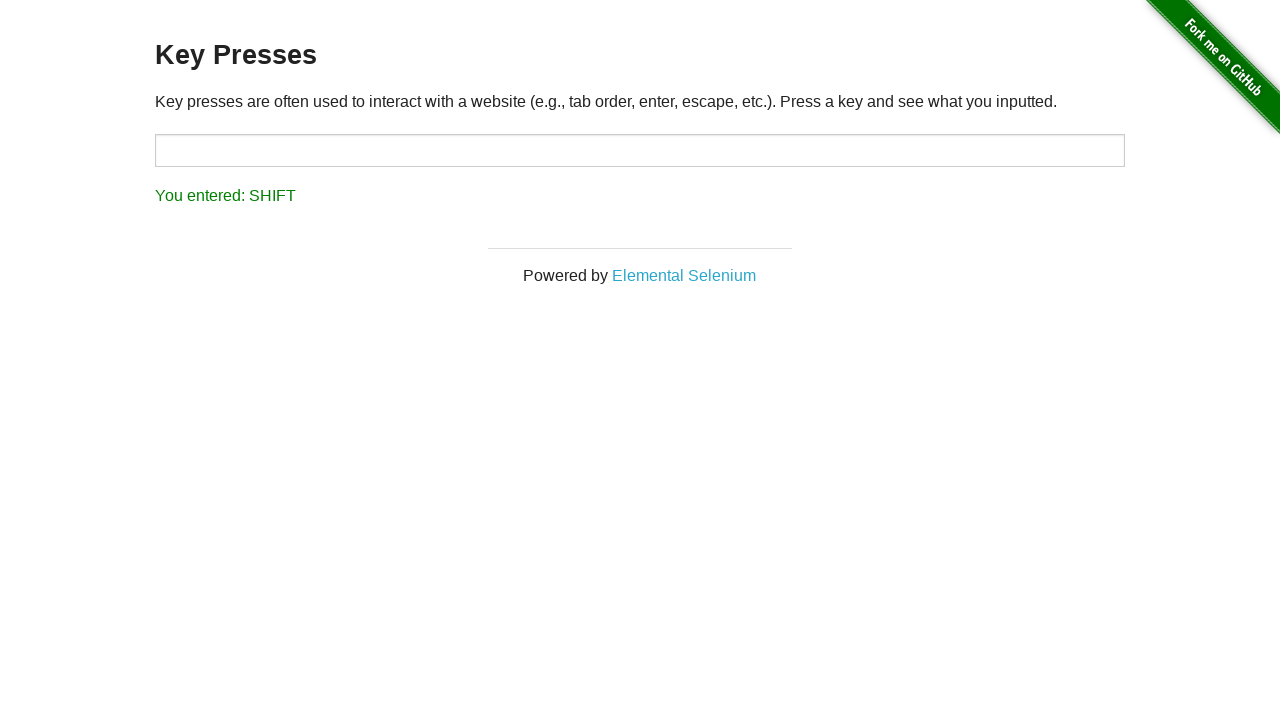

Verified result text ends with 'SHIFT'
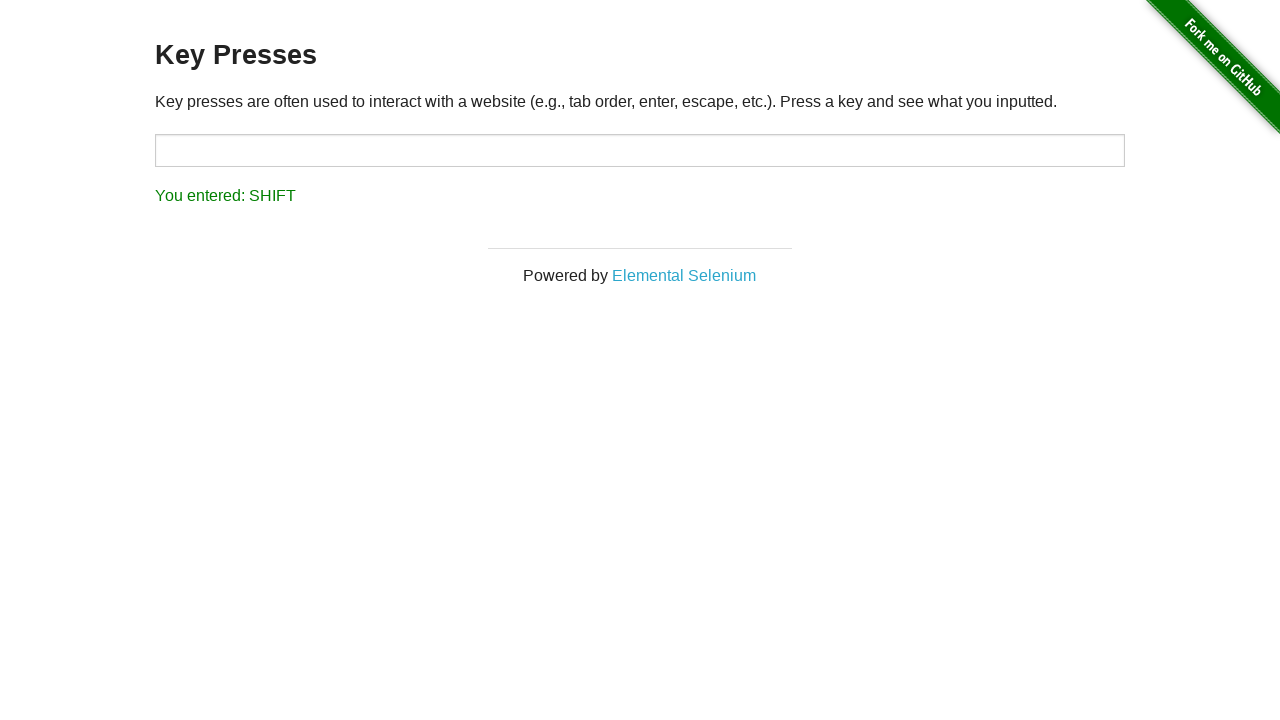

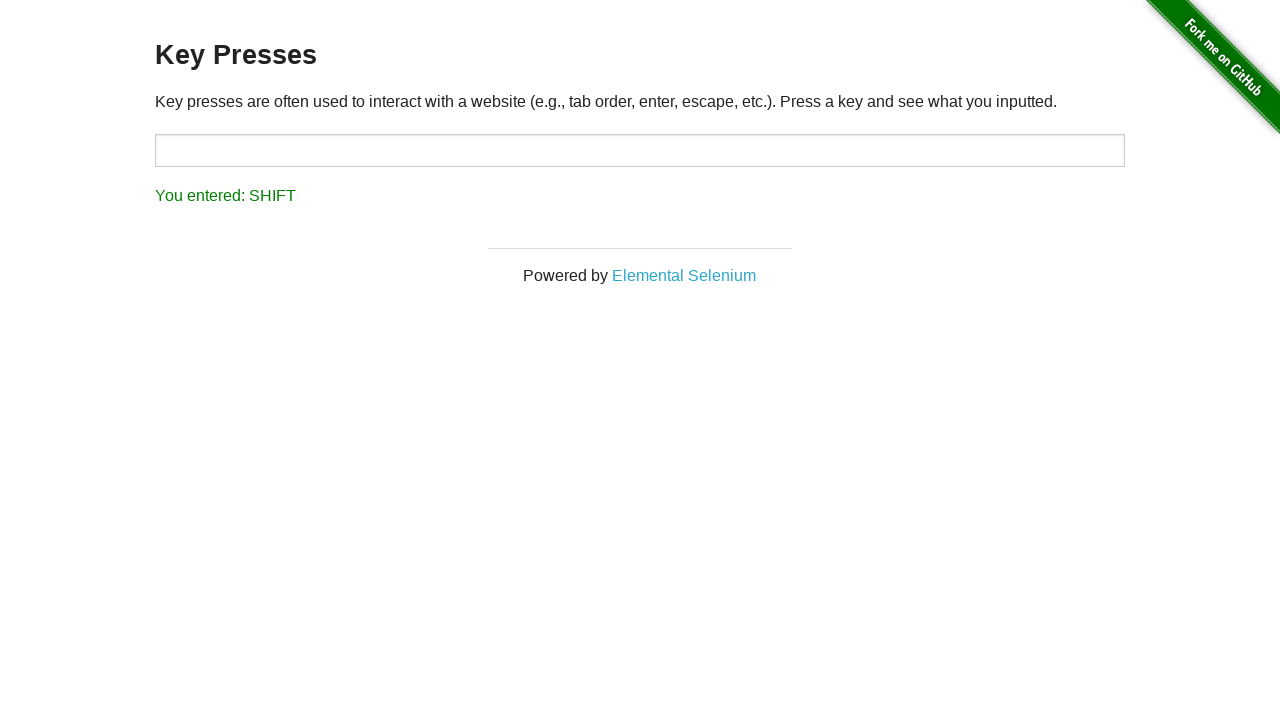